Tests multi-select dropdown functionality by selecting multiple options and then deselecting one

Starting URL: http://omayo.blogspot.com/

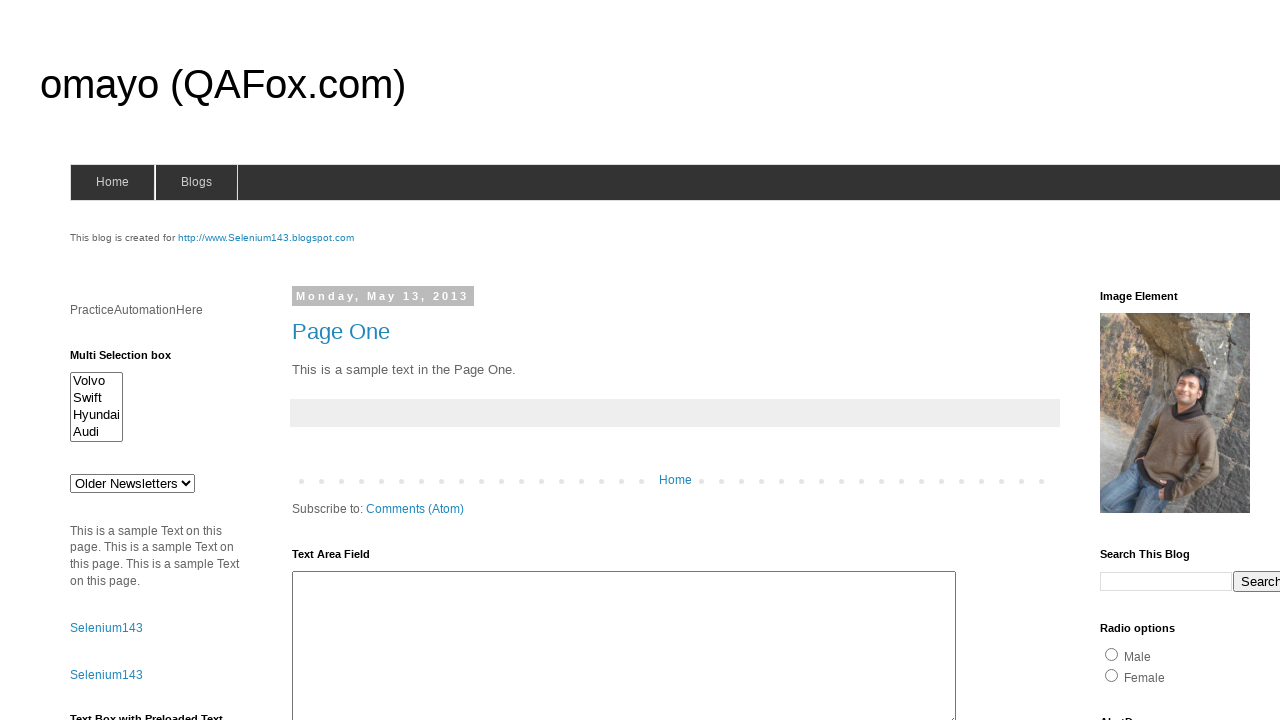

Located multi-select dropdown element with id 'multiselect1'
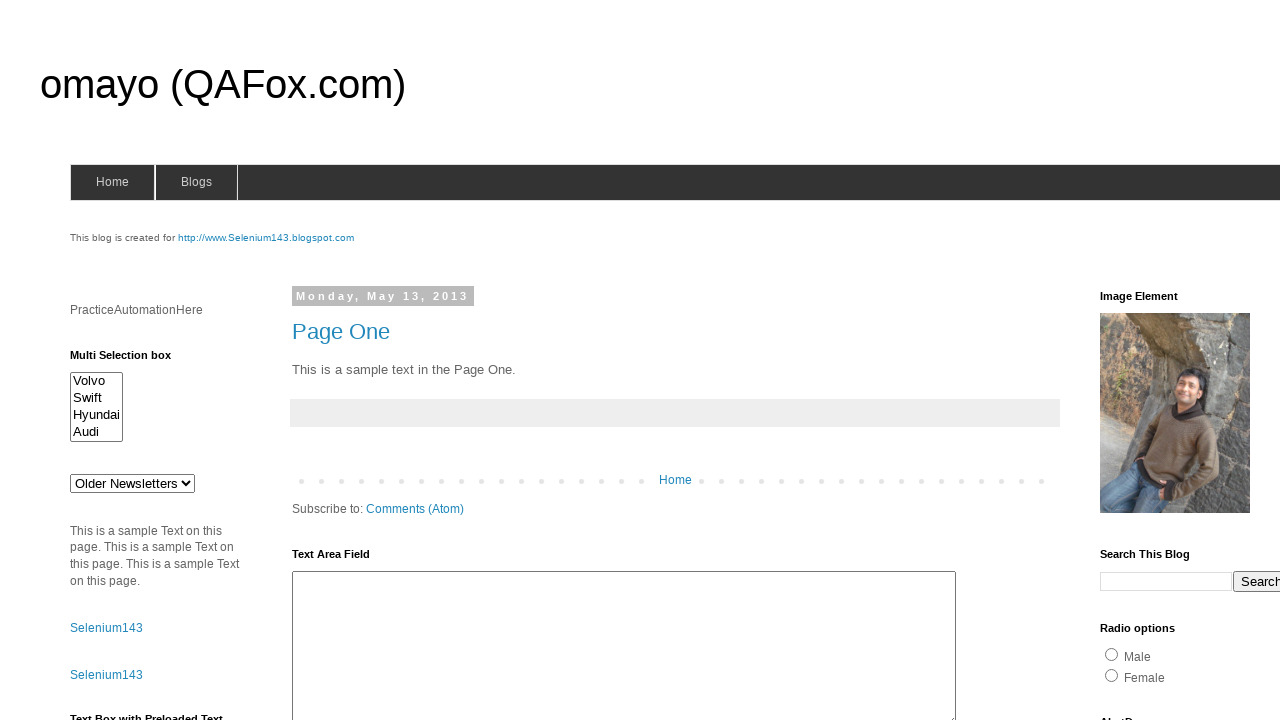

Selected 'Volvo' from multi-select dropdown on #multiselect1
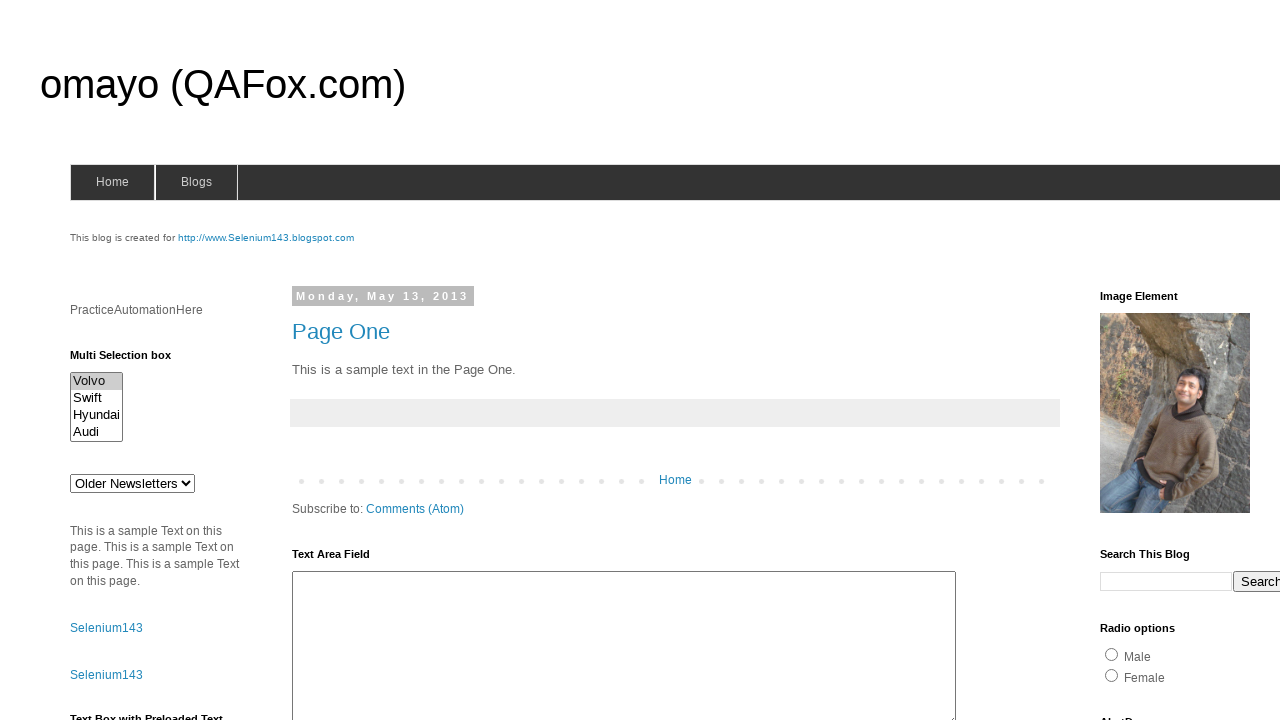

Selected 'Volvo' and 'Swift' from multi-select dropdown on #multiselect1
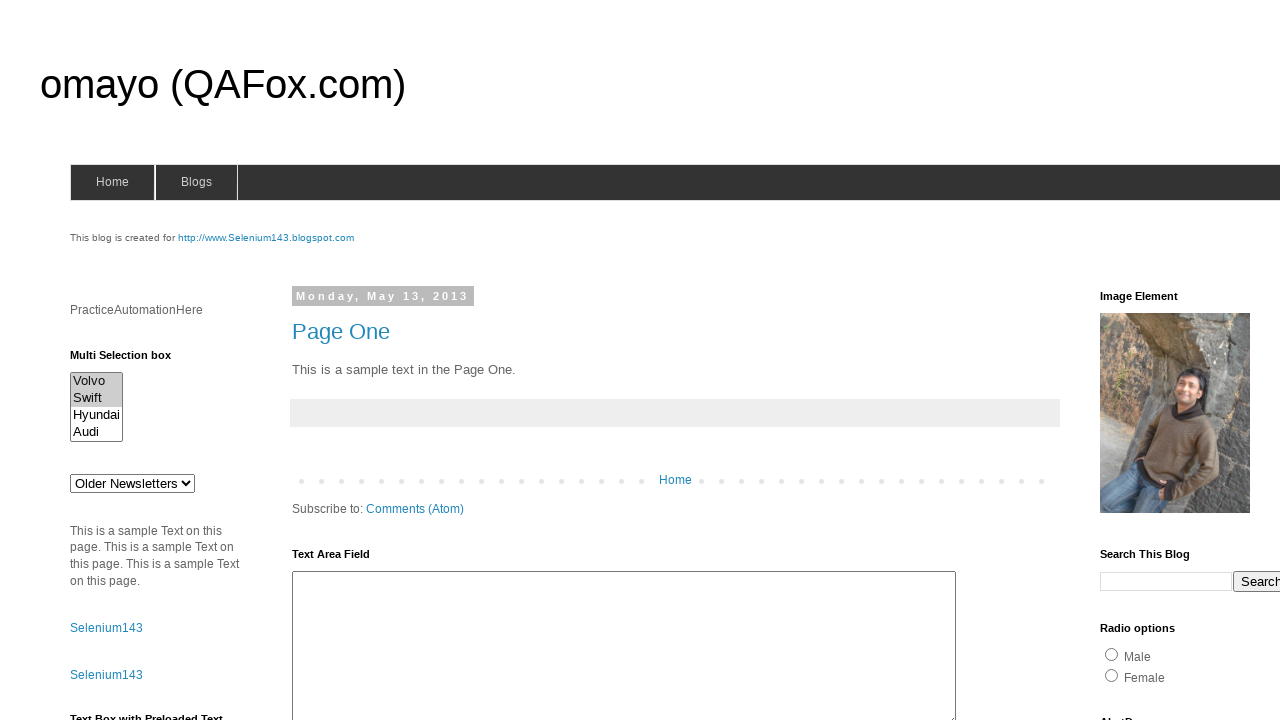

Selected 'Volvo', 'Swift', and 'Audi' from multi-select dropdown on #multiselect1
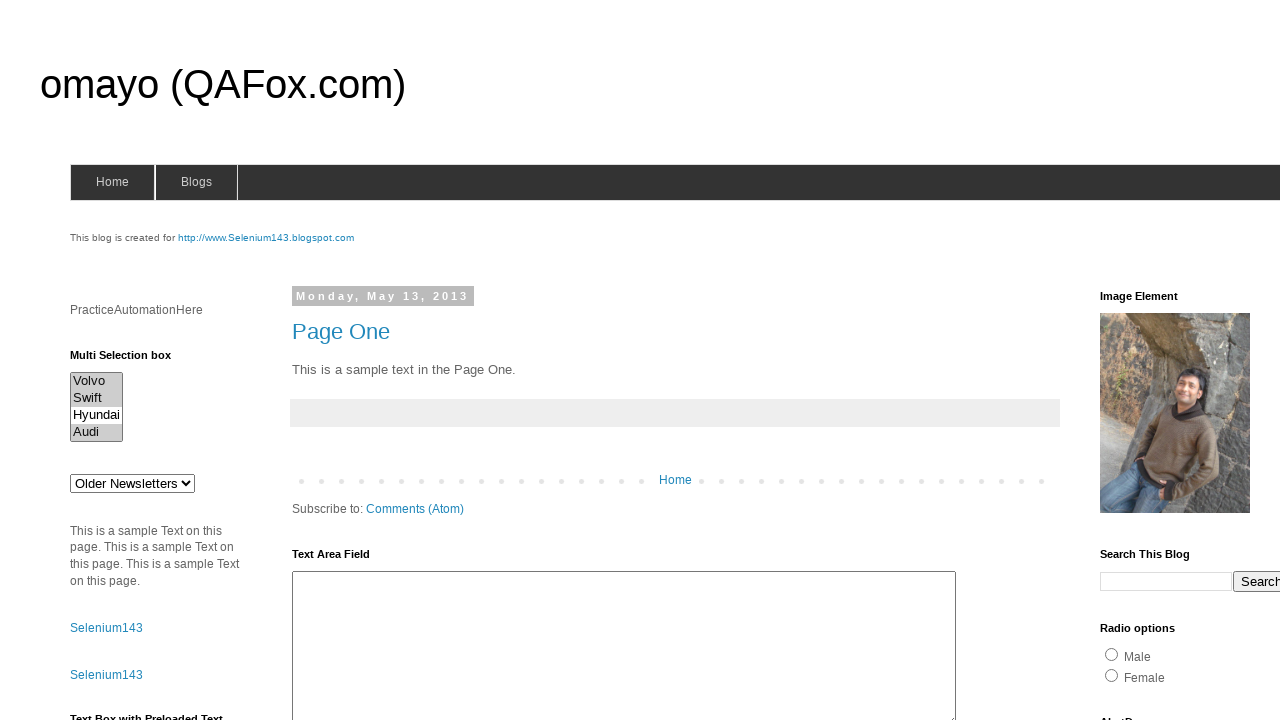

Waited for 3 seconds
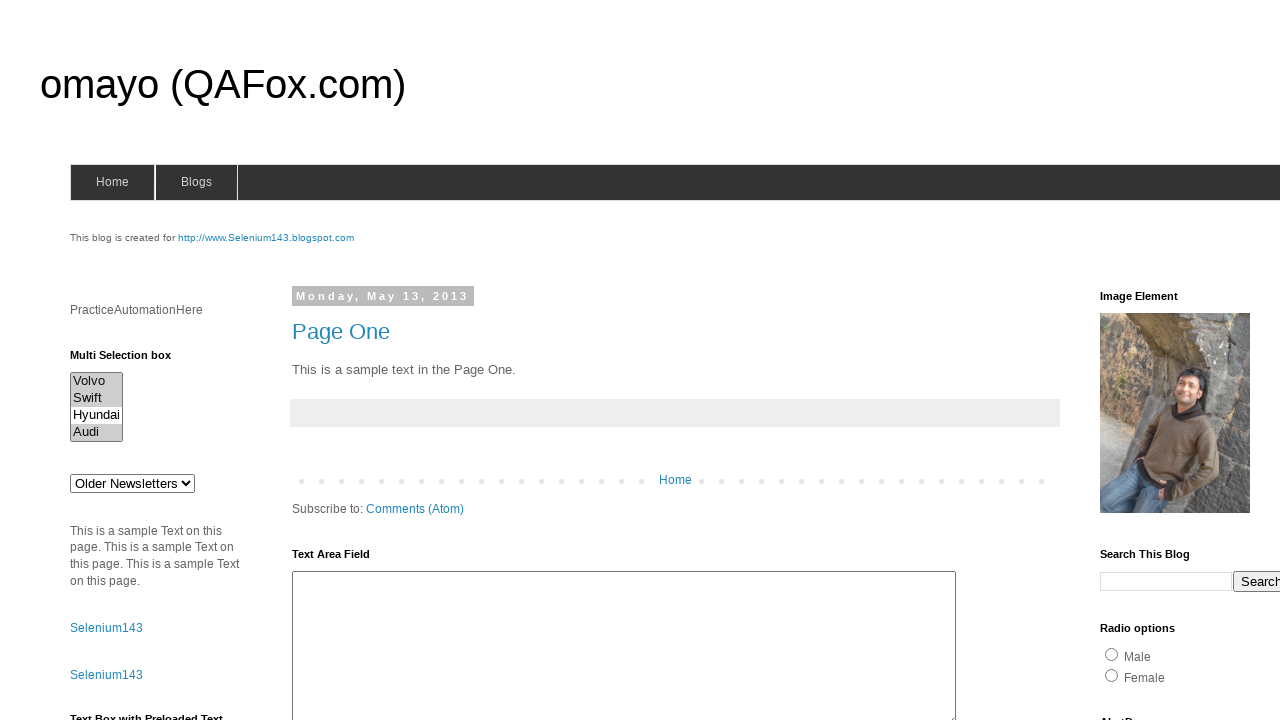

Deselected 'Audi' by selecting only 'Volvo' and 'Swift' in multi-select dropdown on #multiselect1
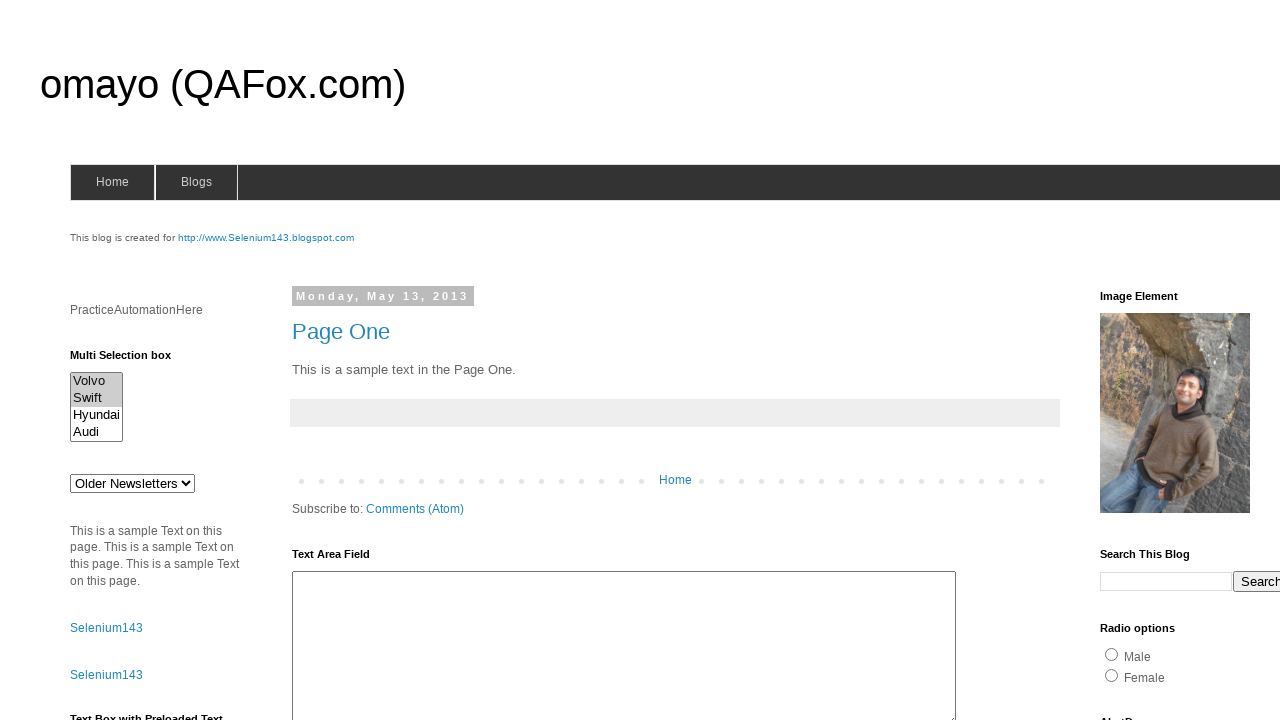

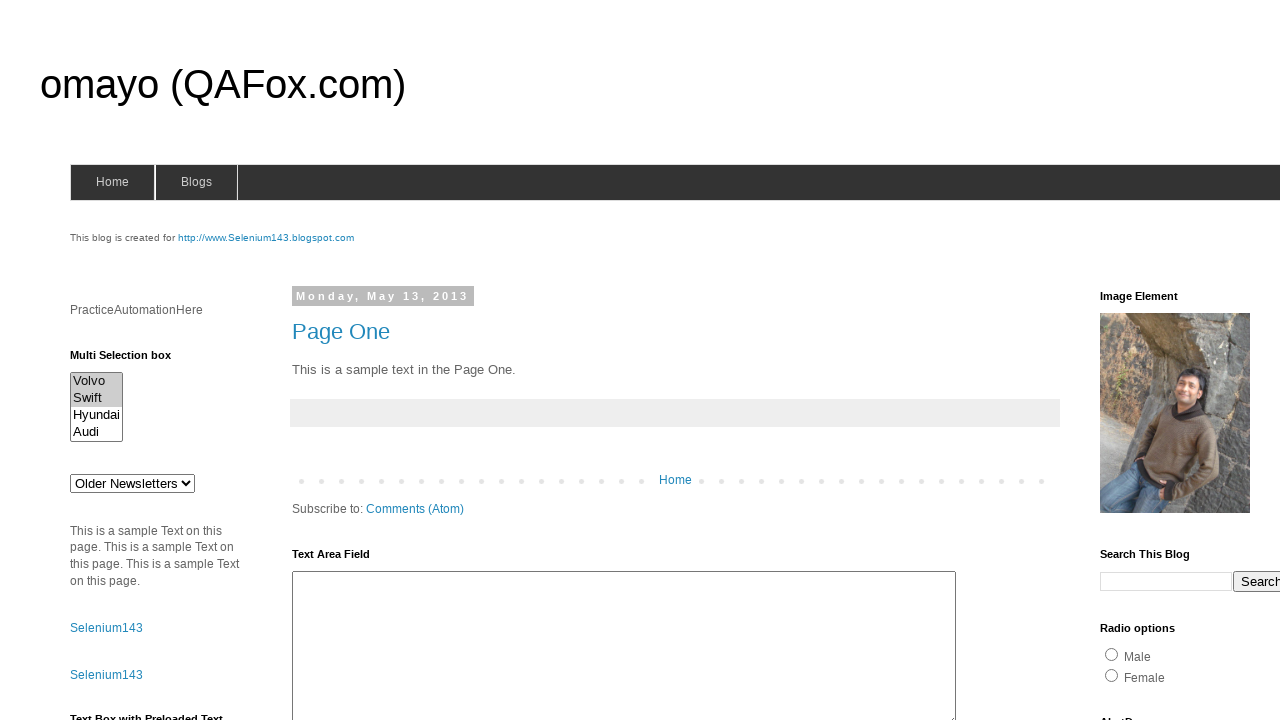